Navigates to a CSDN blog page and verifies that link elements are present on the page

Starting URL: https://blog.csdn.net/lzw_java?type=blog

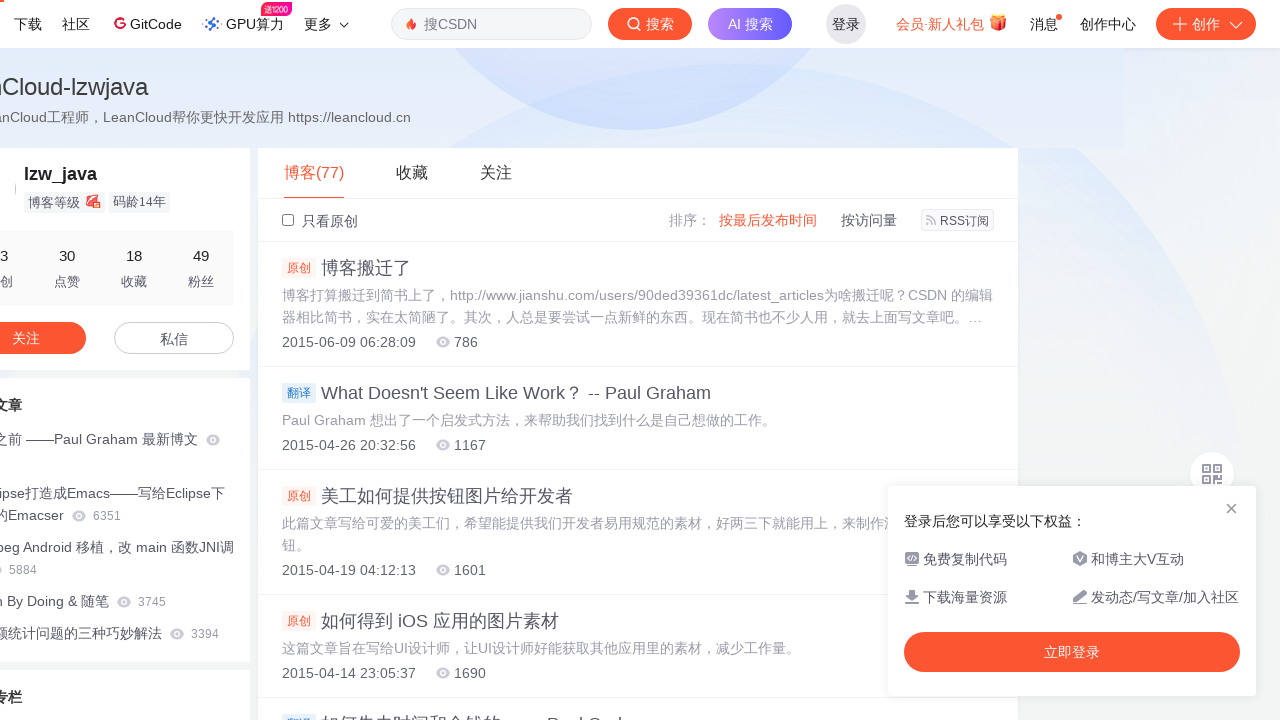

Navigated to CSDN blog page
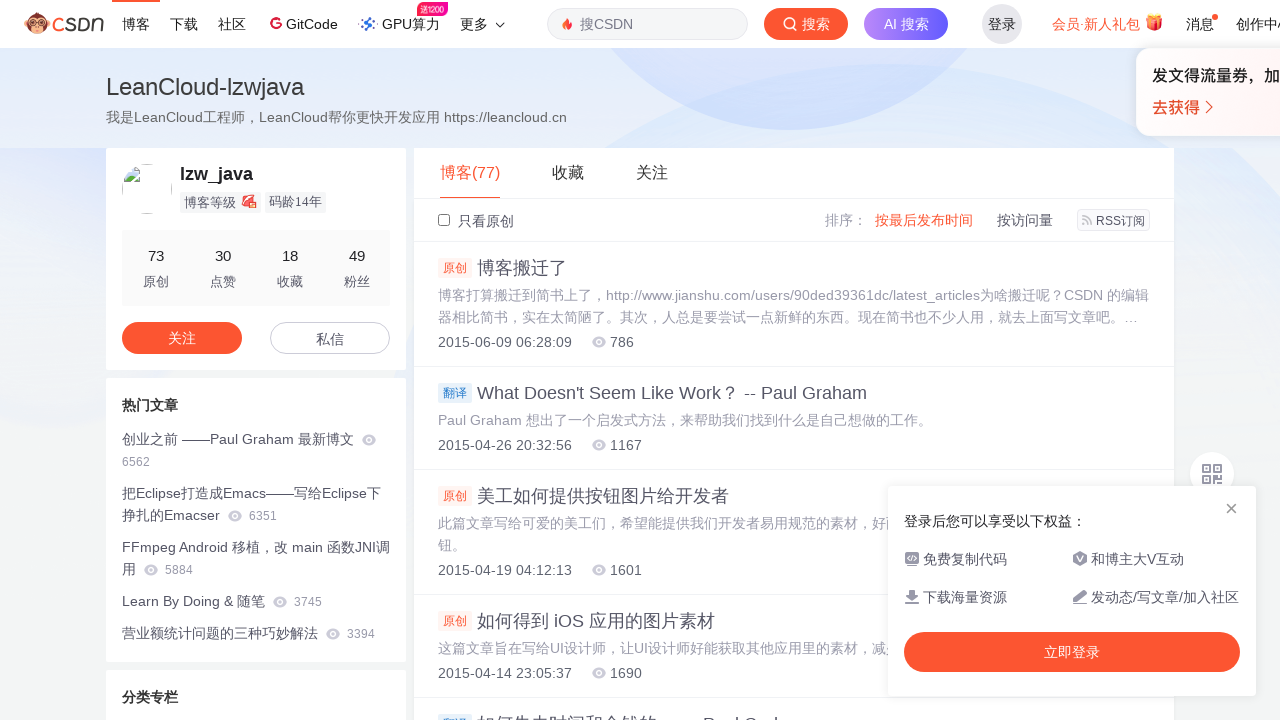

Verified that link elements are present on the page
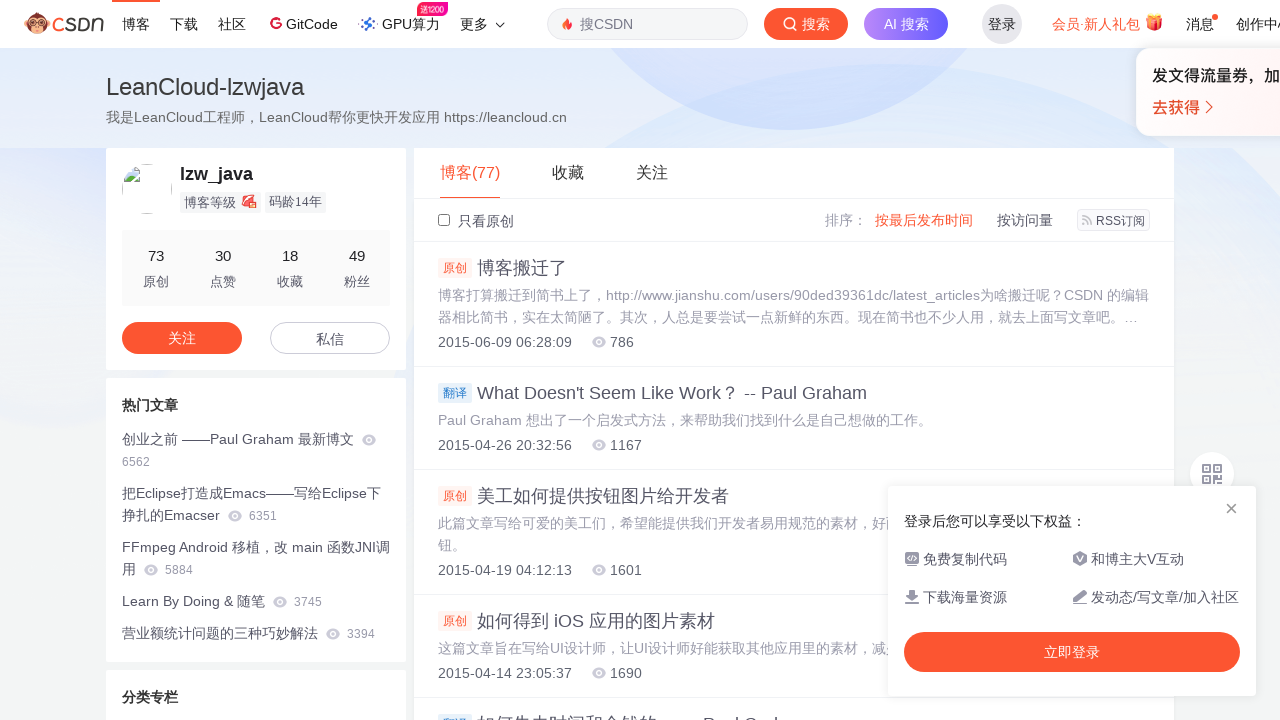

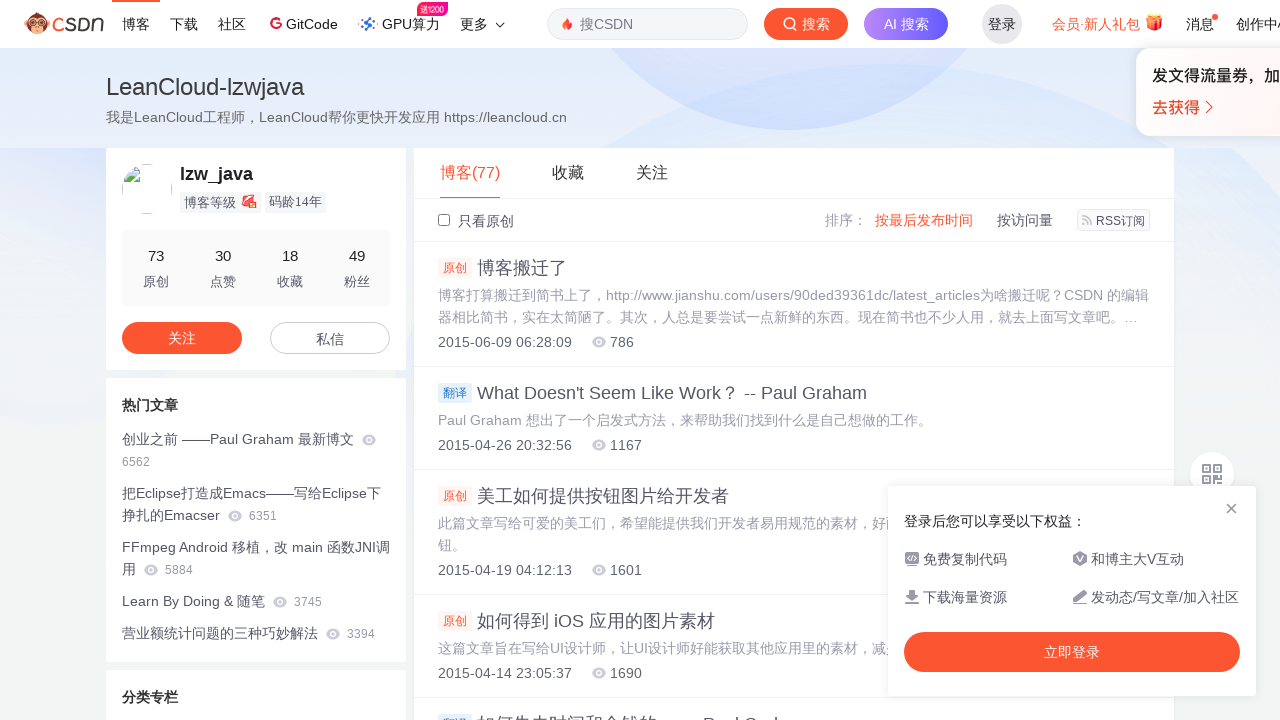